Tests navigation on W3Schools by clicking a link to the HTML attributes page using CSS selector matching

Starting URL: https://www.w3schools.com/html/default.asp

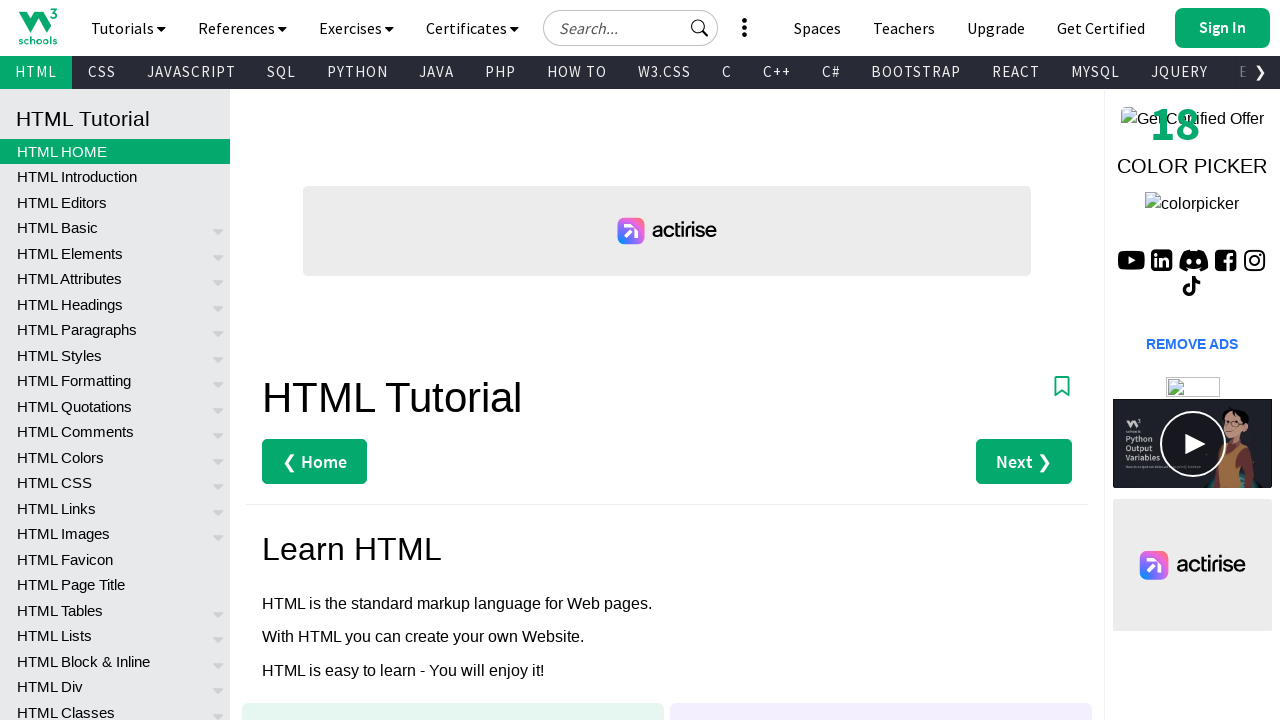

Clicked on HTML Attributes link using CSS selector matching target and href attributes at (115, 279) on a[target='_top'][href='html_attributes.asp']
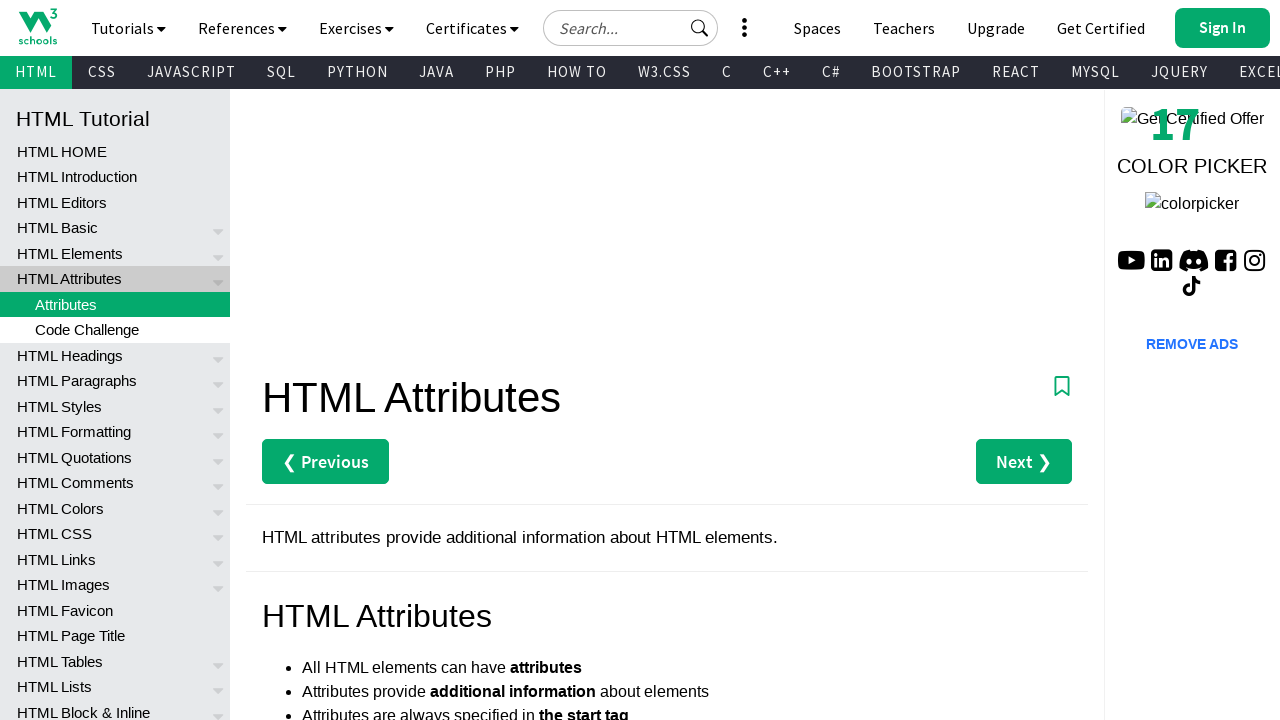

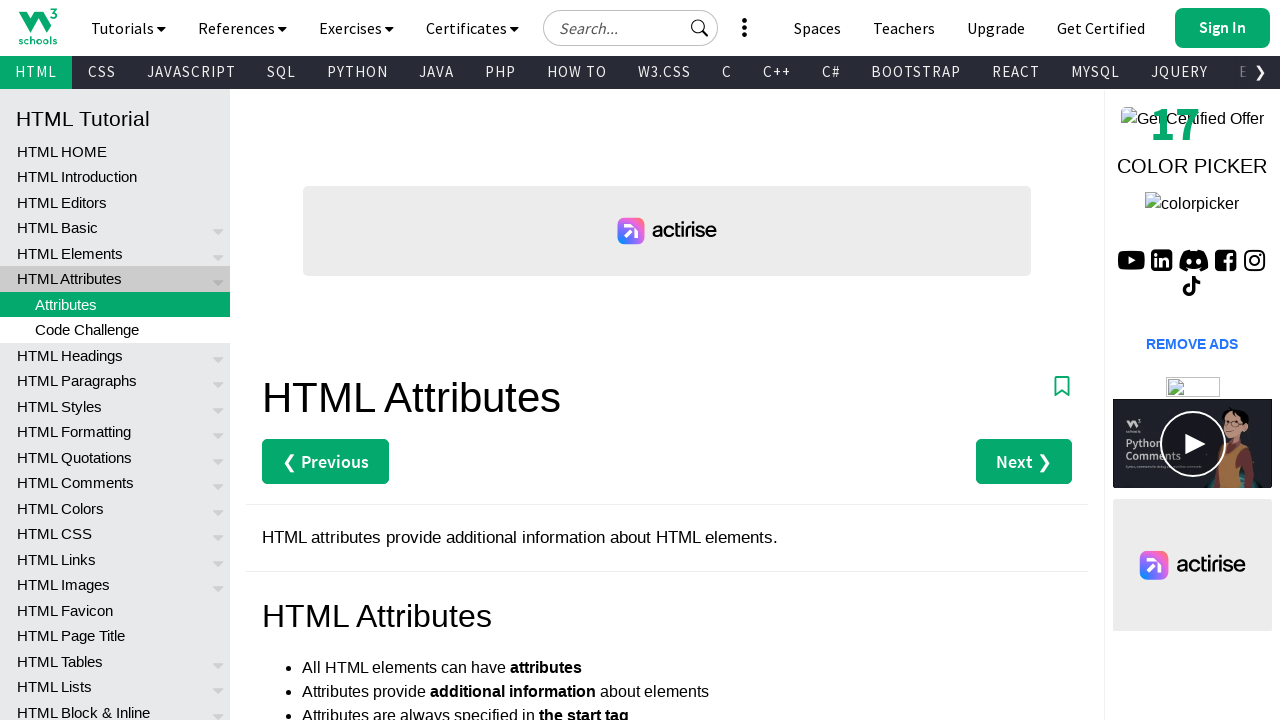